Opens the TestLeaf website and maximizes the browser window

Starting URL: https://www.testleaf.com

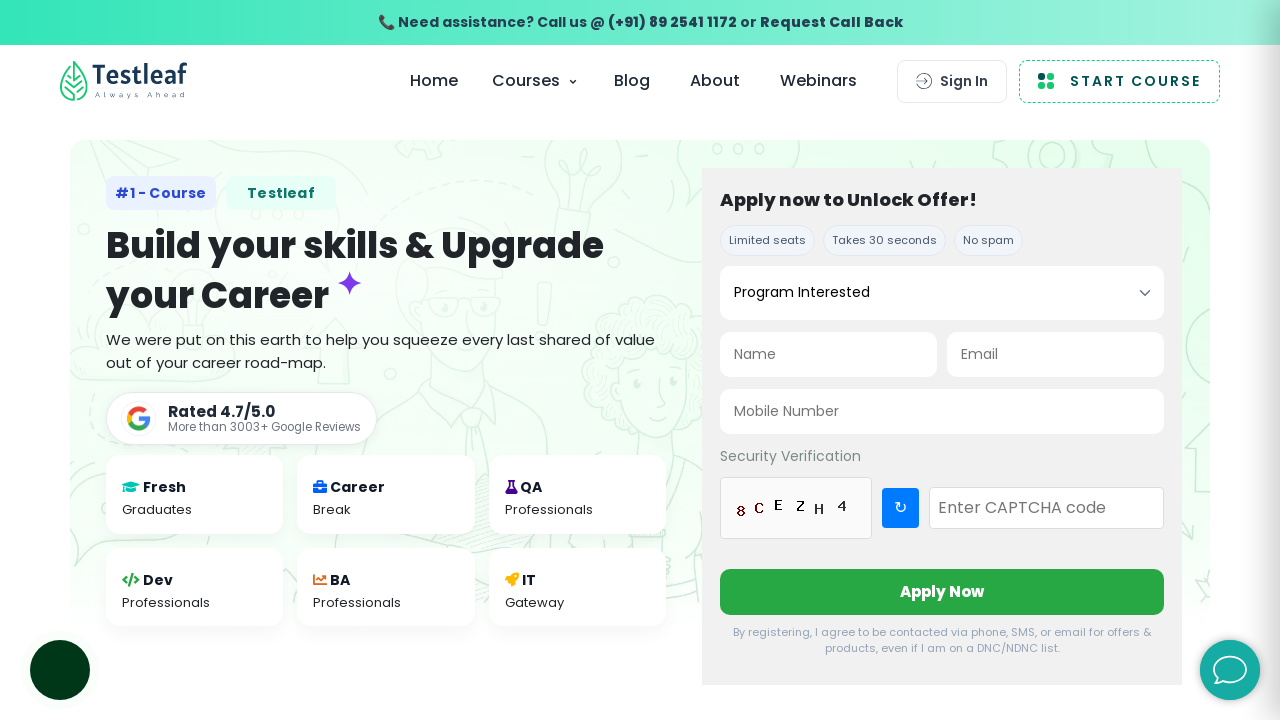

Waited for DOM content to load on TestLeaf website
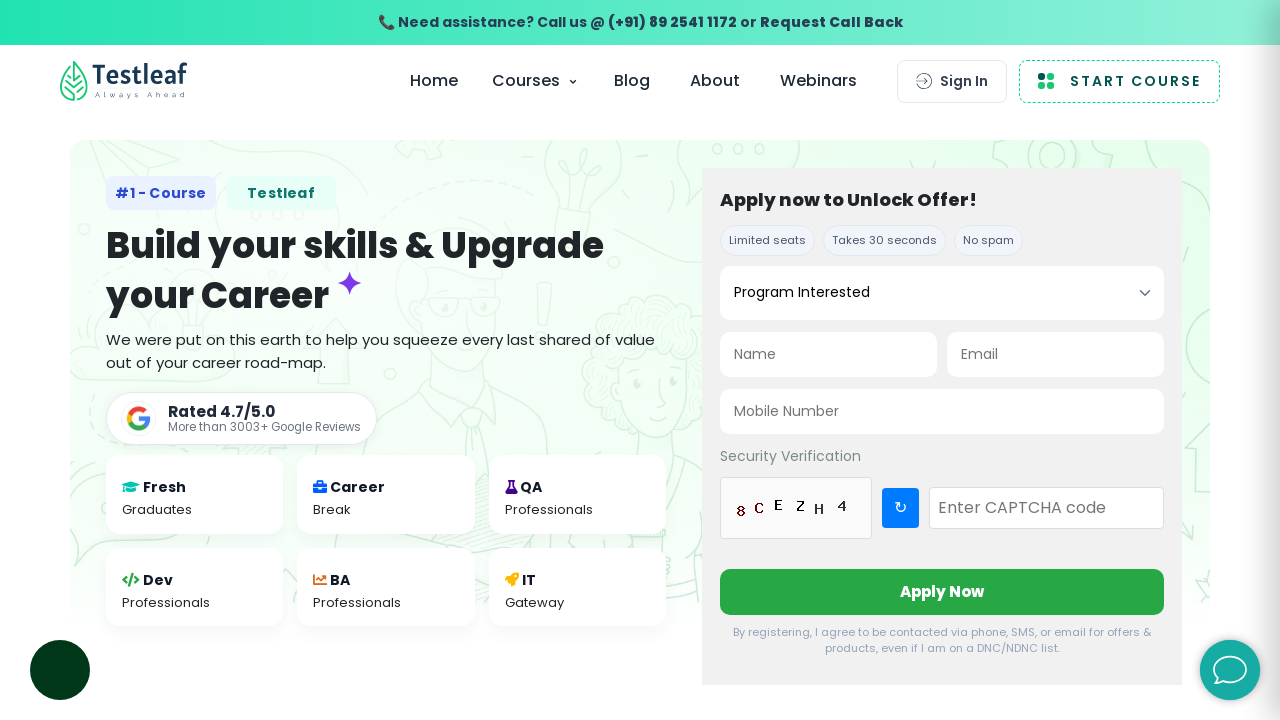

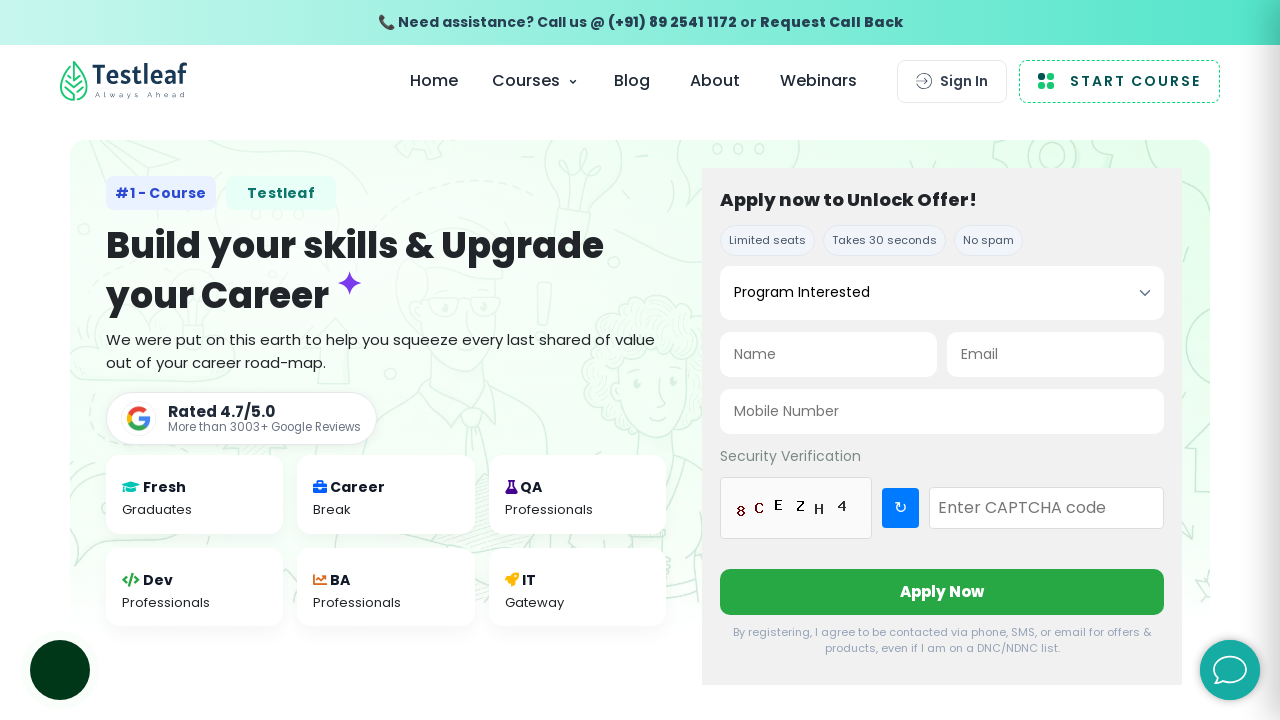